Tests ReactJS Semantic UI dropdown by selecting different names from the dropdown menu

Starting URL: https://react.semantic-ui.com/maximize/dropdown-example-selection/

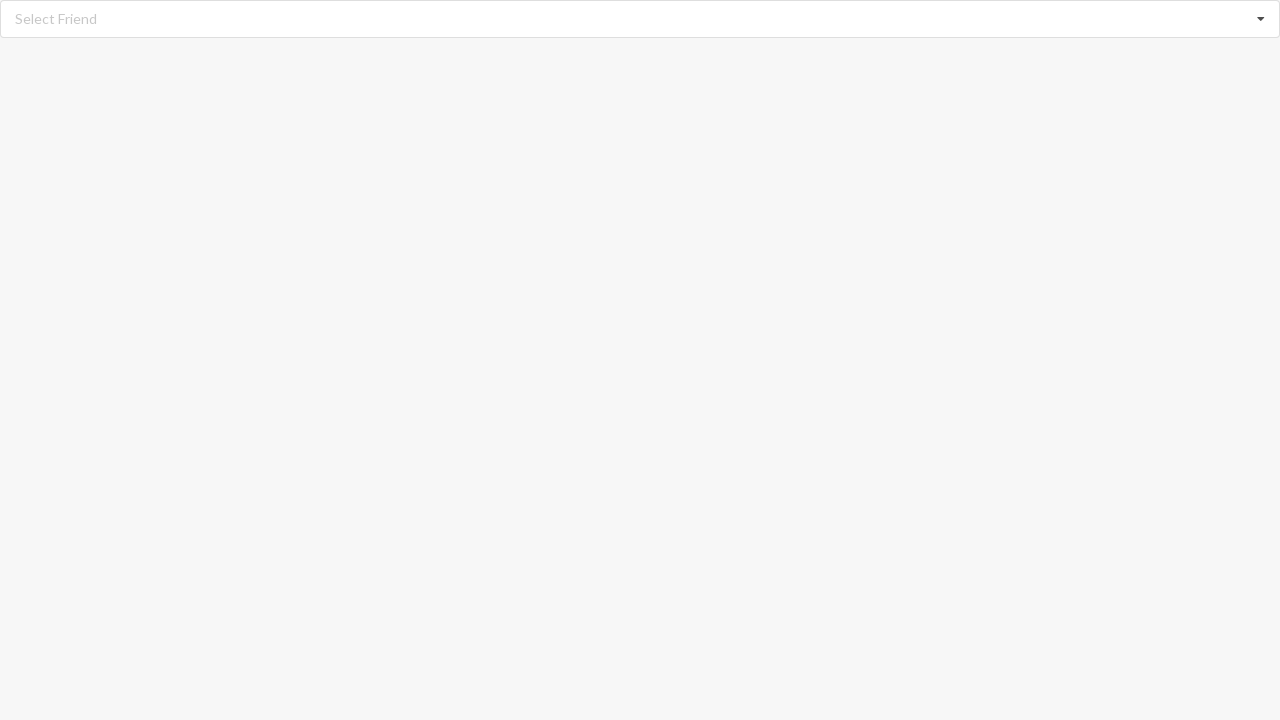

Clicked dropdown to open menu at (640, 19) on div.dropdown
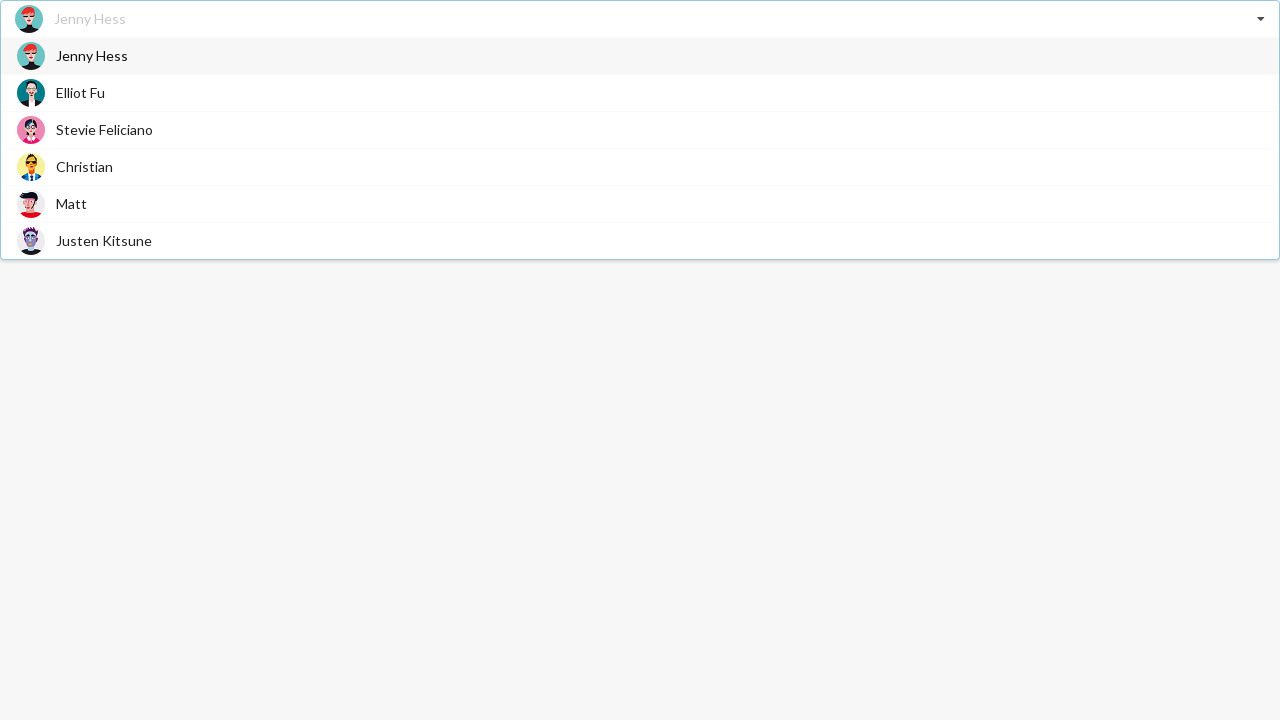

Dropdown menu appeared with options
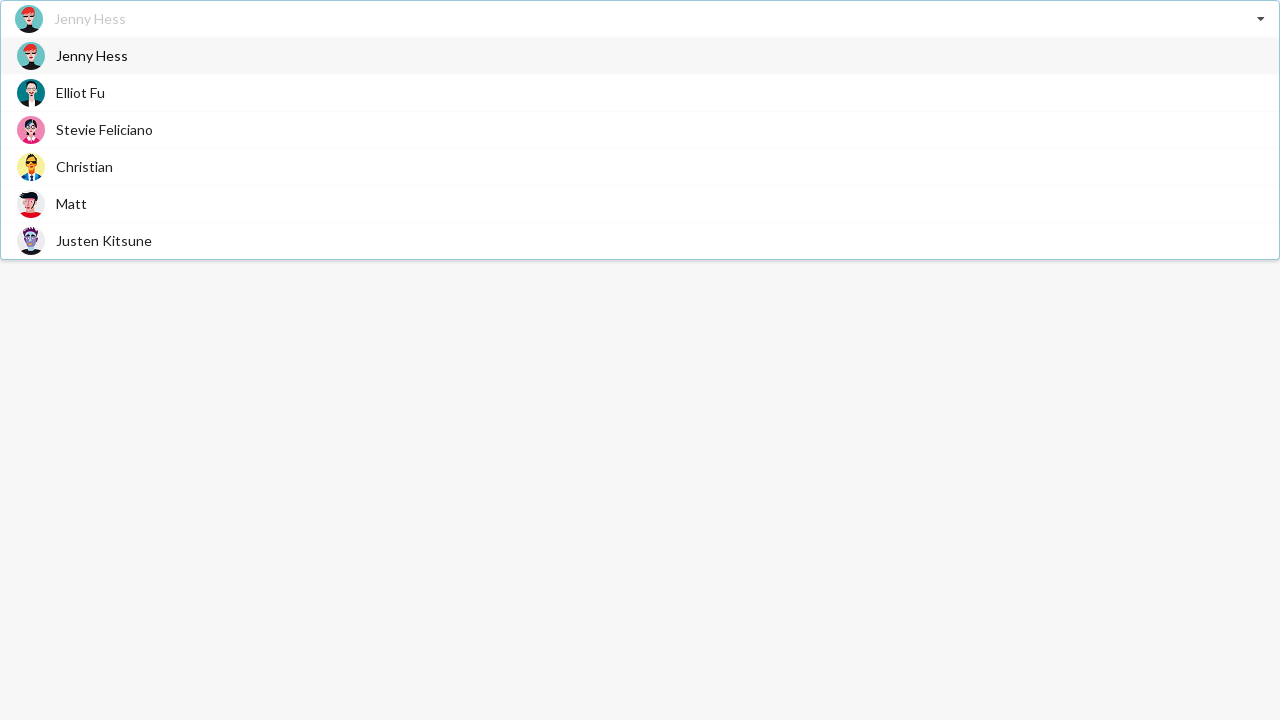

Selected 'Stevie Feliciano' from dropdown at (104, 130) on div.menu div span:has-text('Stevie Feliciano')
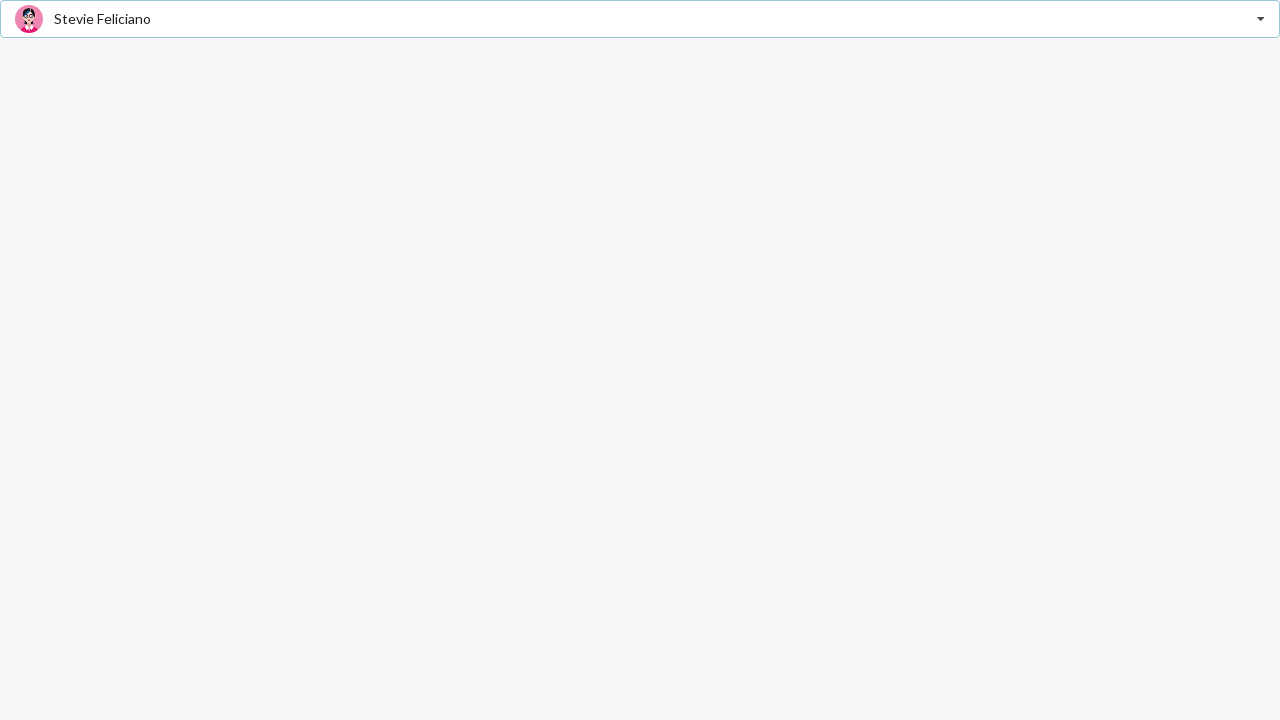

Clicked dropdown to open menu at (640, 19) on div.dropdown
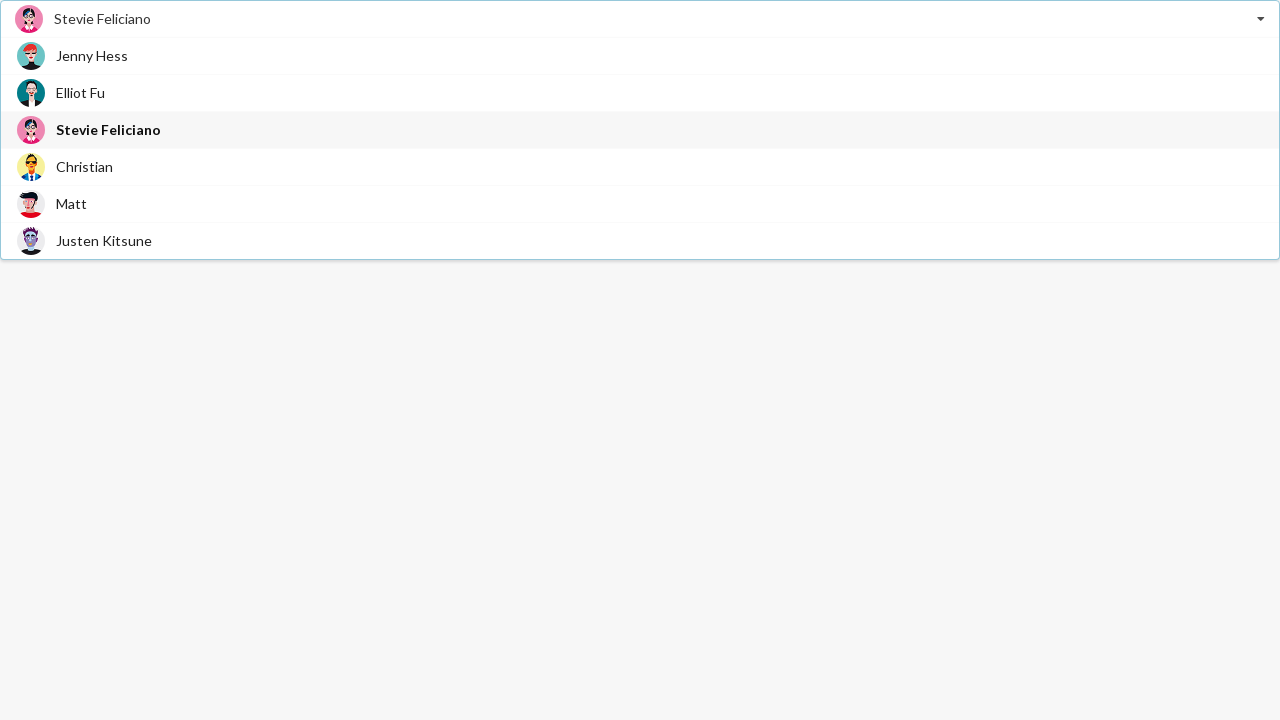

Dropdown menu appeared with options
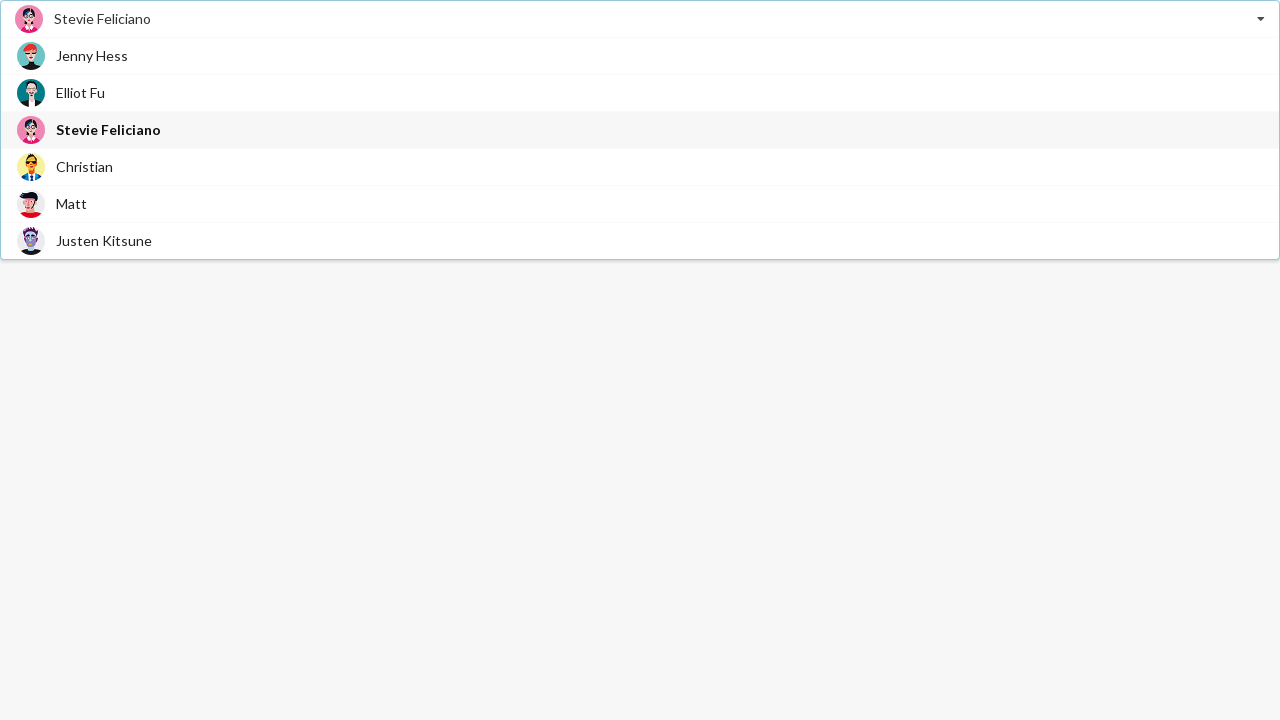

Selected 'Justen Kitsune' from dropdown at (104, 240) on div.menu div span:has-text('Justen Kitsune')
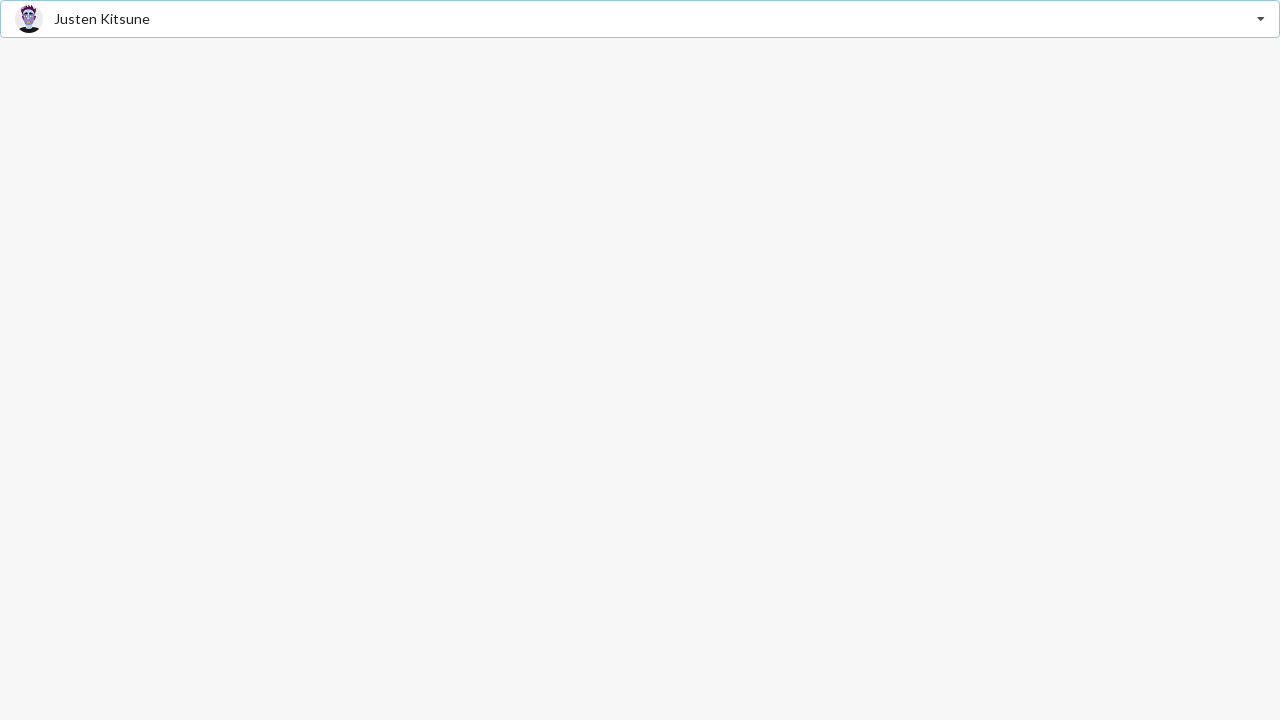

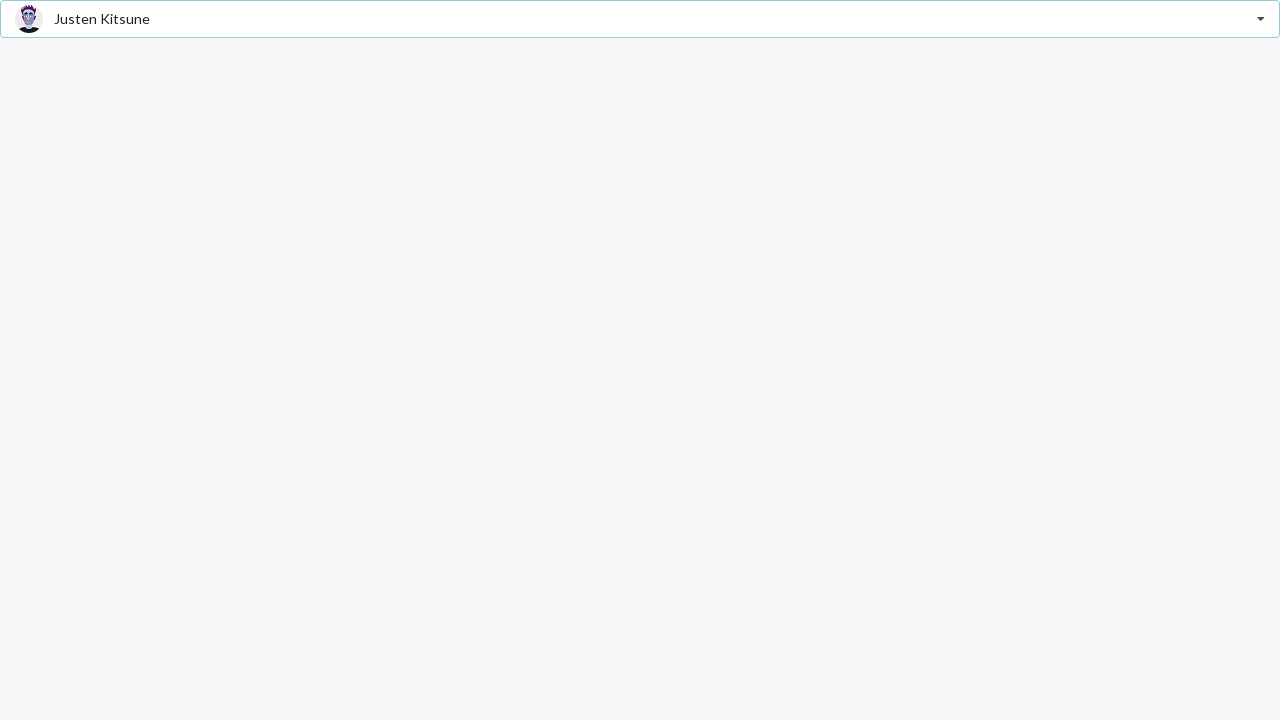